Tests mouse hover functionality by scrolling down, hovering over a "Mouse Hover" element to reveal a dropdown menu, and clicking the "Top" link to scroll back to the top of the page.

Starting URL: https://rahulshettyacademy.com/AutomationPractice/

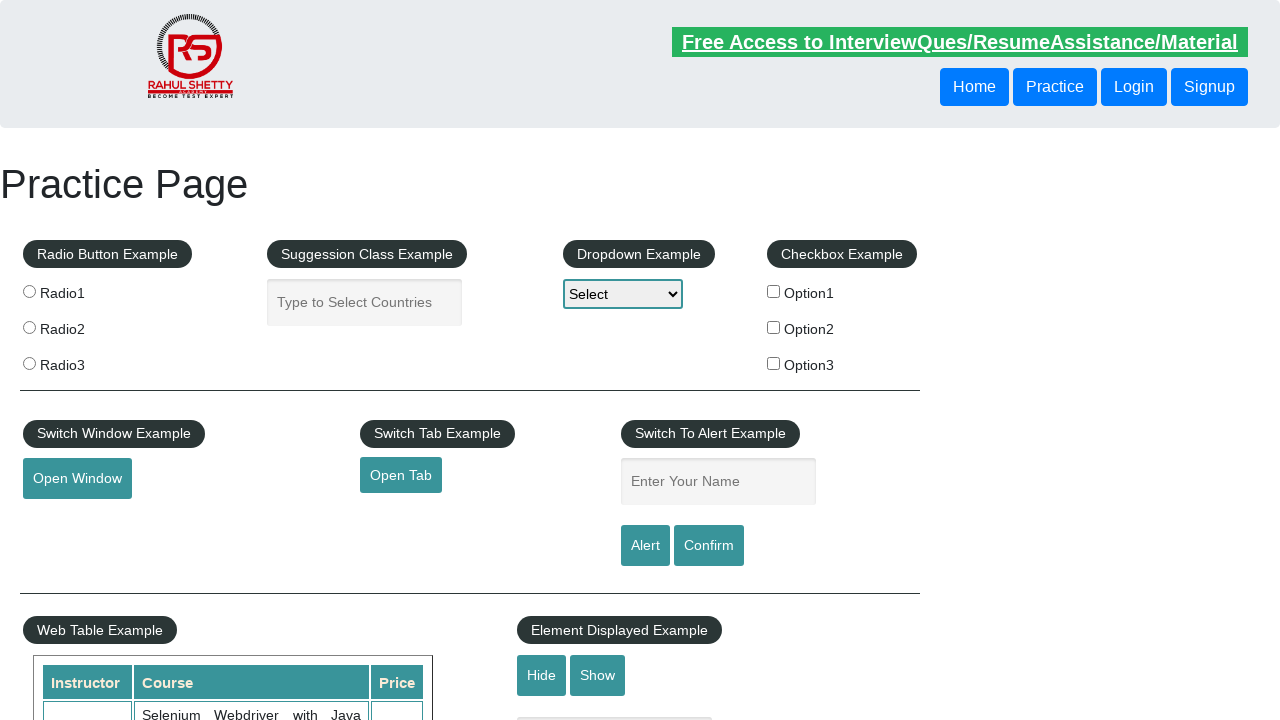

Scrolled down the page by 100 pixels
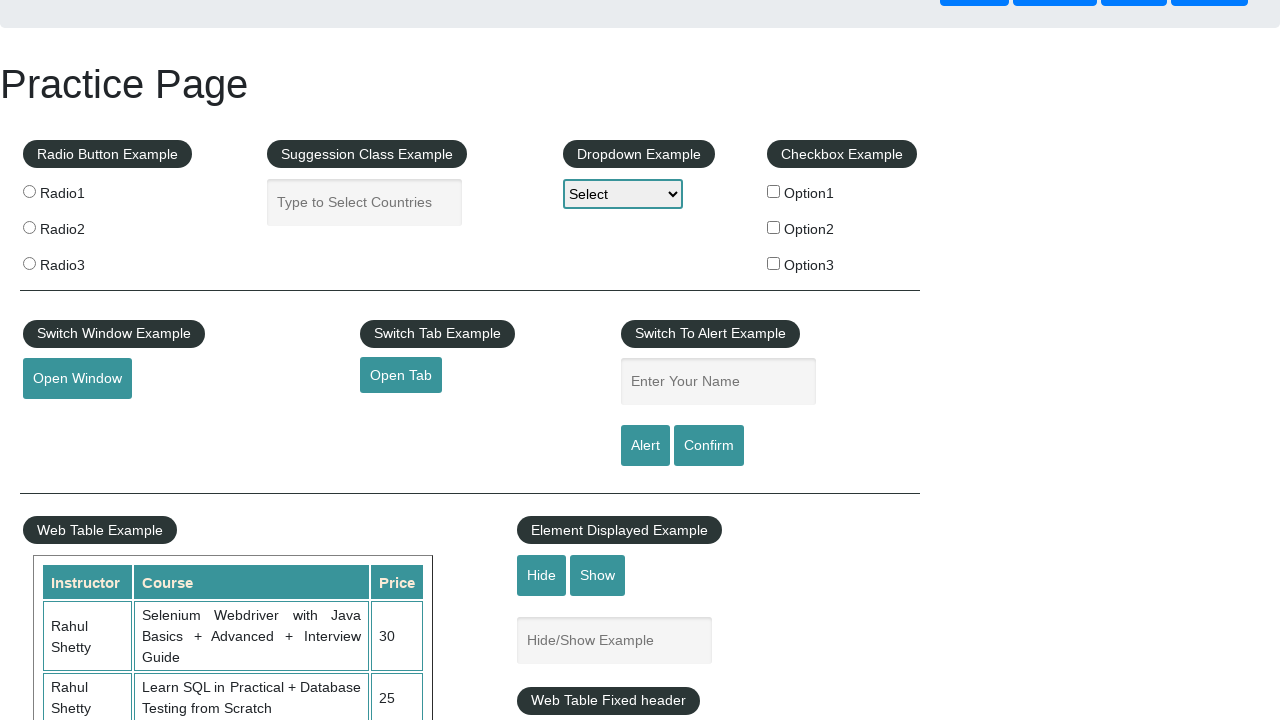

Hovered over the Mouse Hover element to reveal dropdown menu at (83, 361) on #mousehover
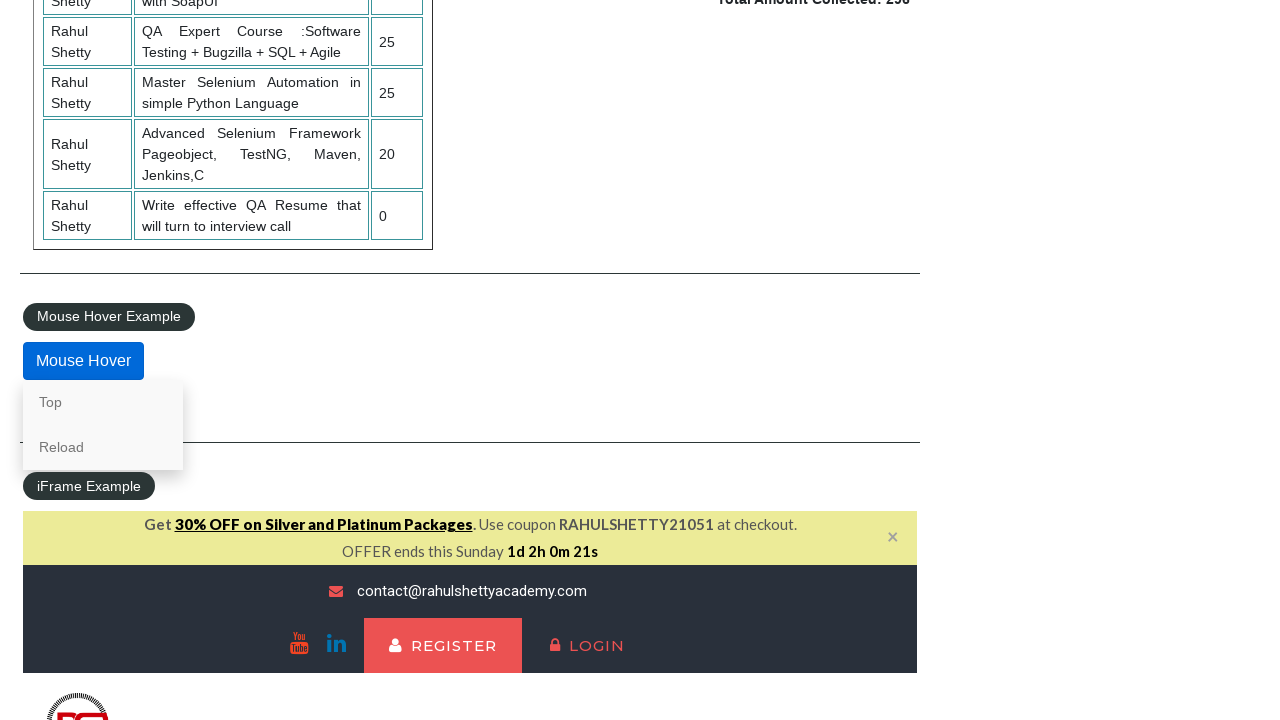

Clicked the 'Top' link to scroll back to the top of the page at (103, 402) on xpath=//a[text()='Top']
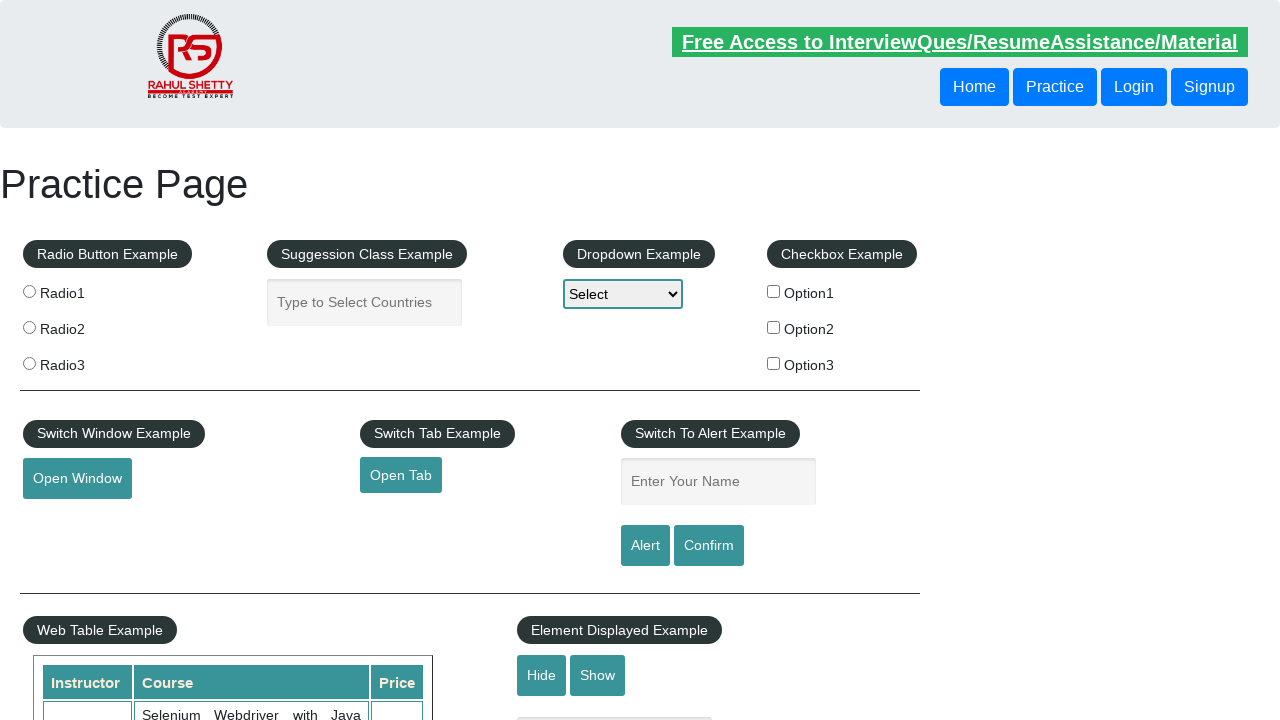

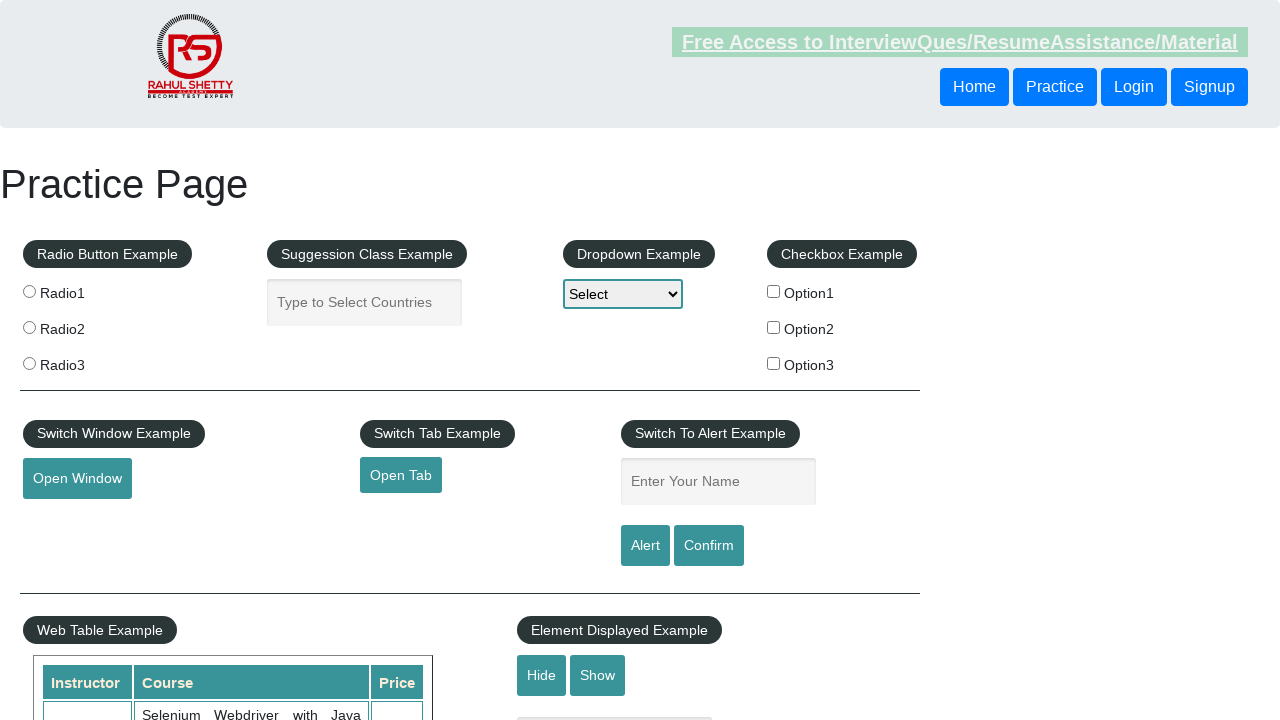